Tests that Clear completed button is hidden when no items are completed

Starting URL: https://demo.playwright.dev/todomvc

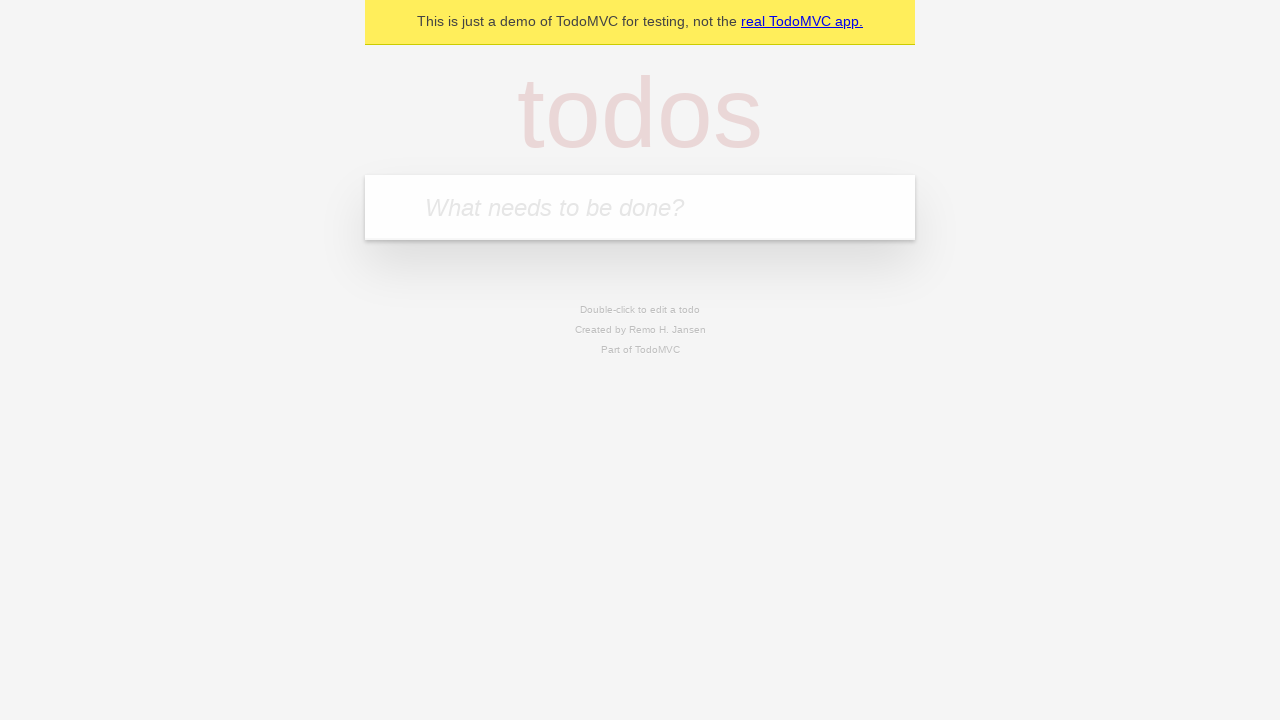

Filled todo input with 'buy some cheese' on internal:attr=[placeholder="What needs to be done?"i]
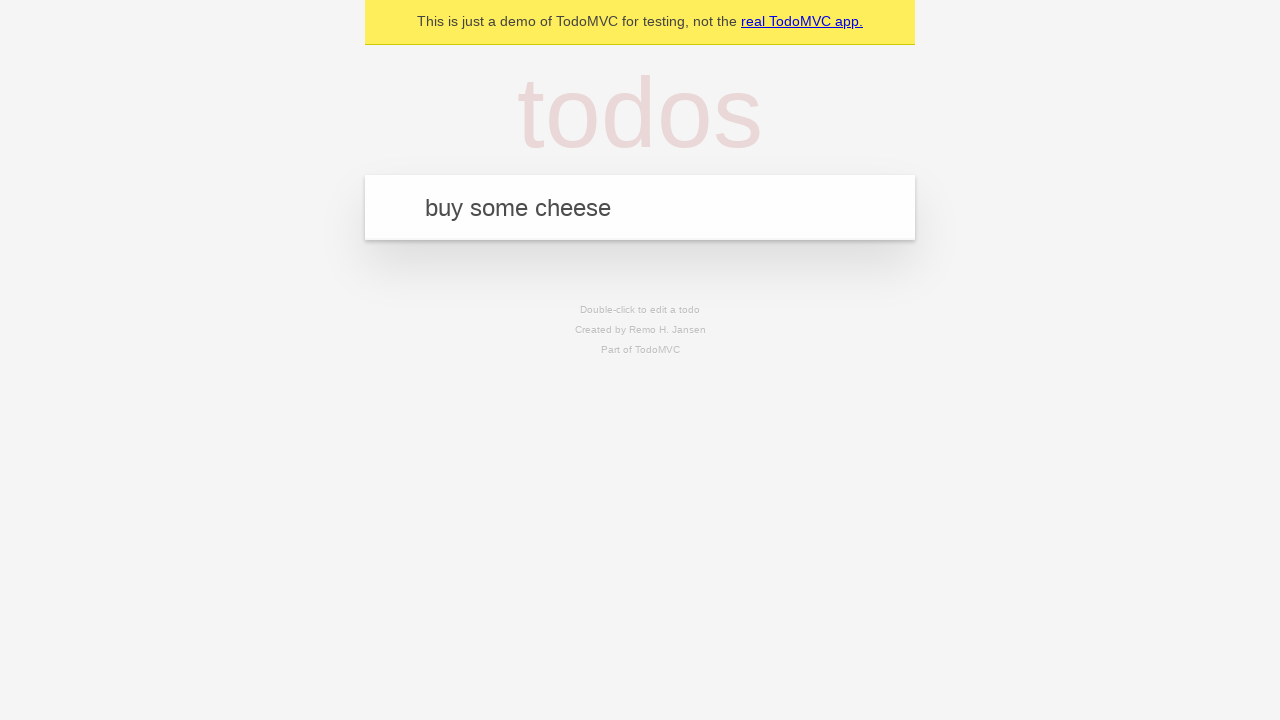

Pressed Enter to add first todo on internal:attr=[placeholder="What needs to be done?"i]
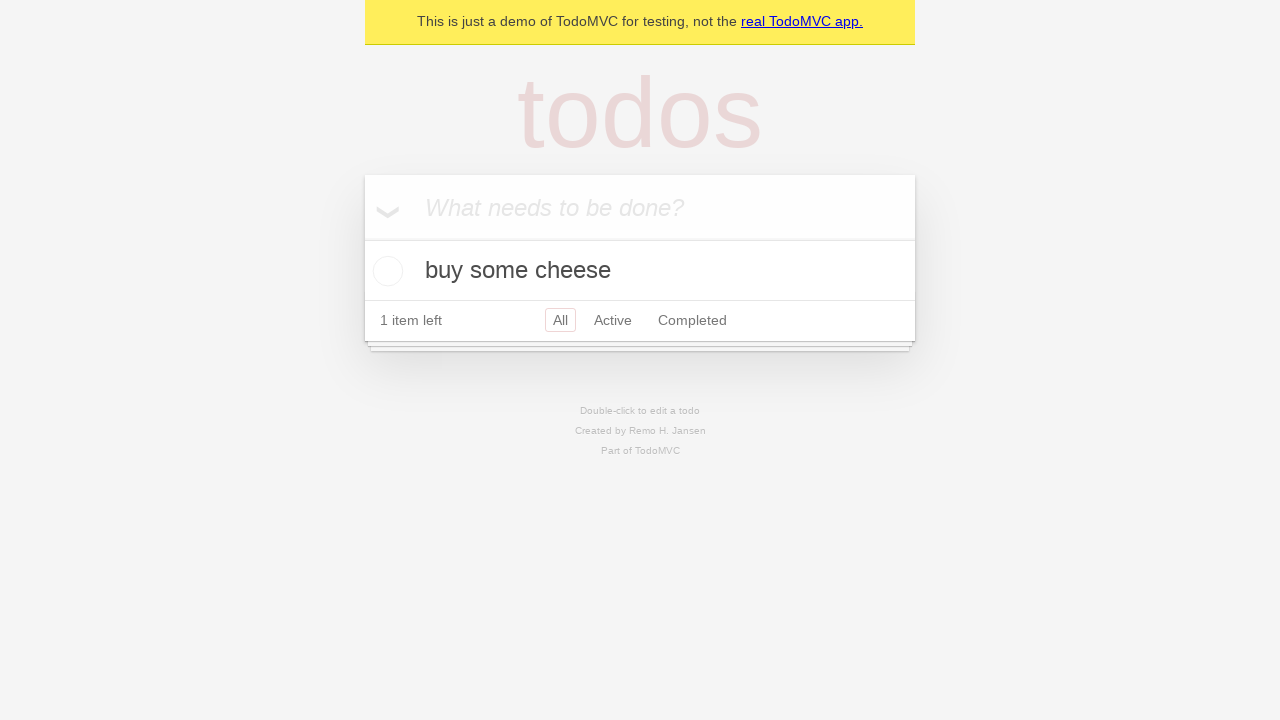

Filled todo input with 'feed the cat' on internal:attr=[placeholder="What needs to be done?"i]
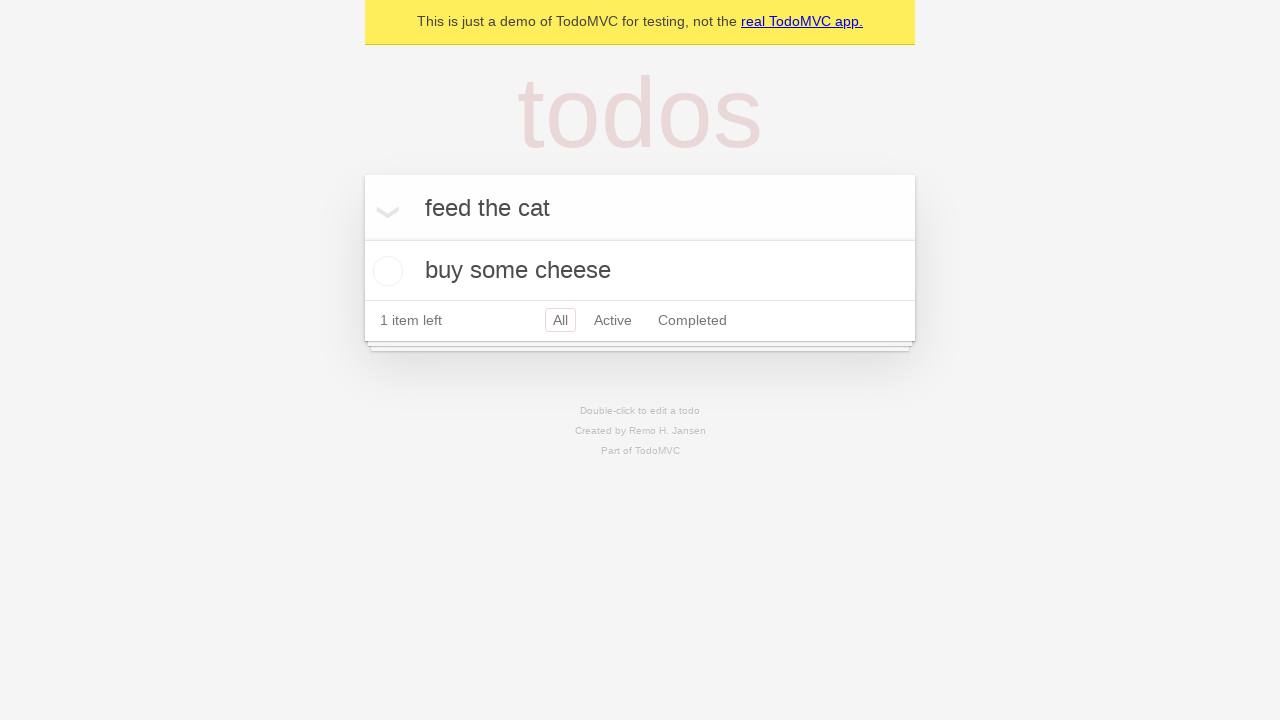

Pressed Enter to add second todo on internal:attr=[placeholder="What needs to be done?"i]
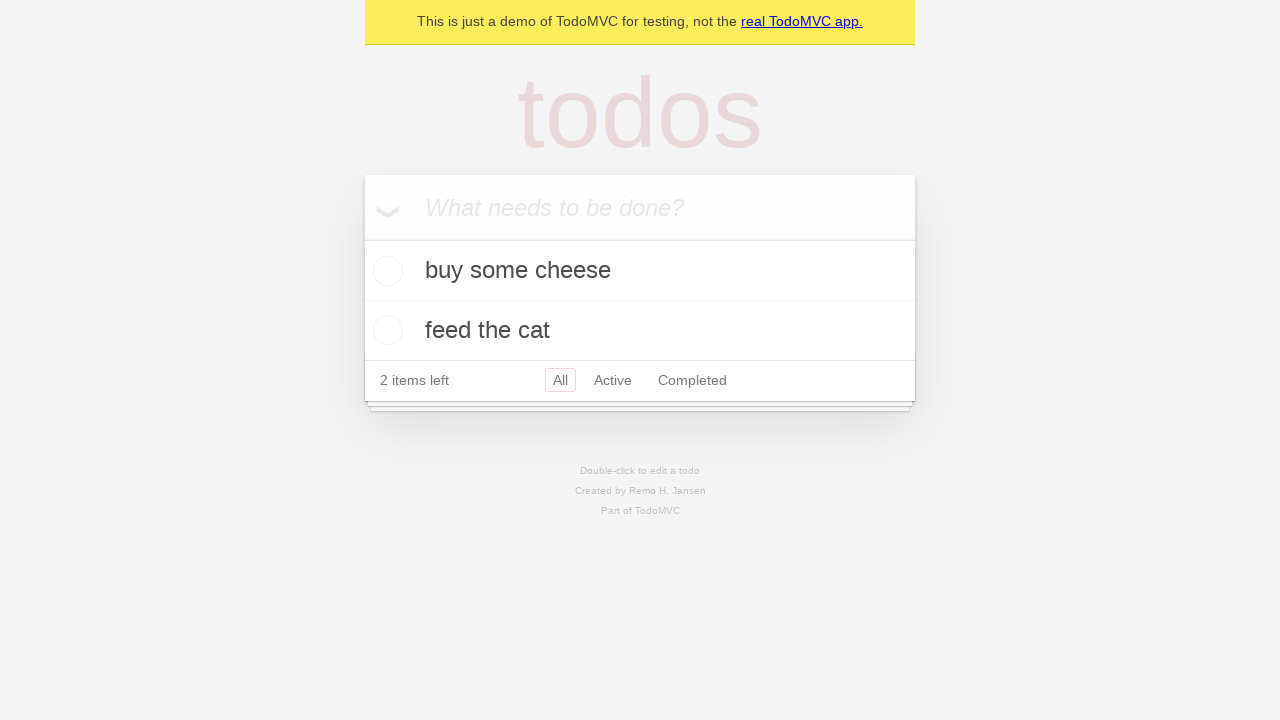

Filled todo input with 'book a doctors appointment' on internal:attr=[placeholder="What needs to be done?"i]
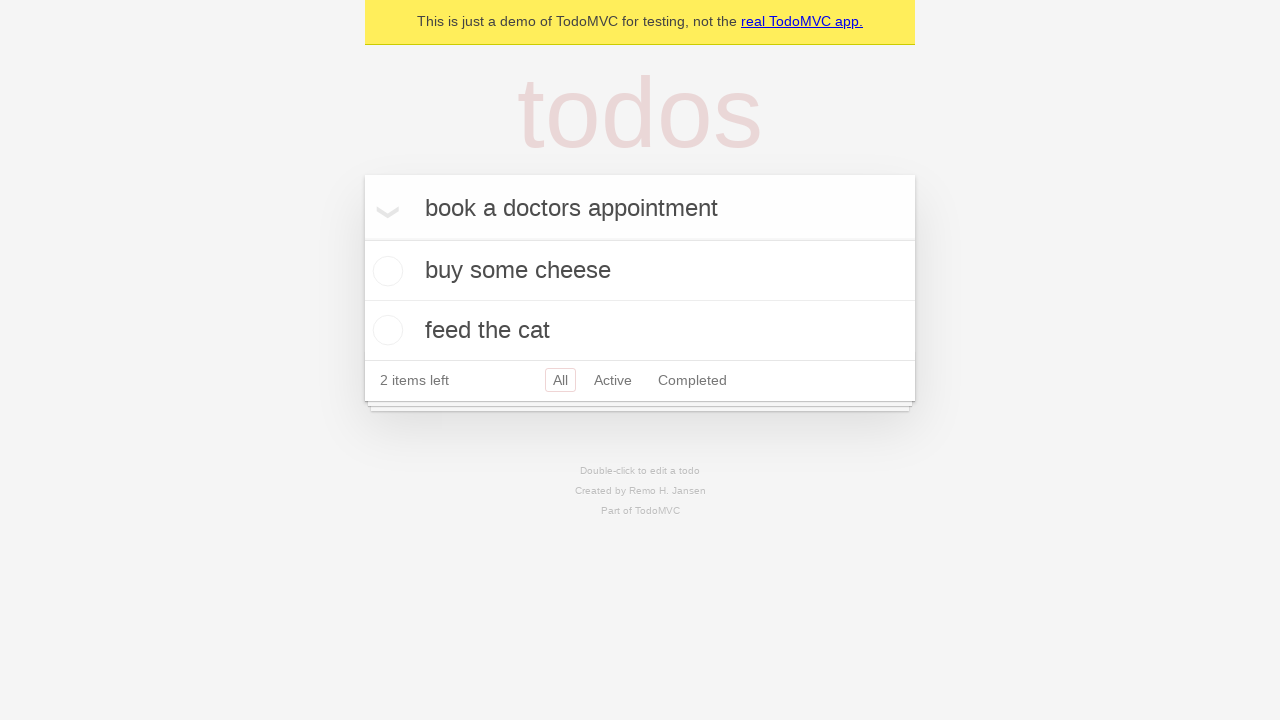

Pressed Enter to add third todo on internal:attr=[placeholder="What needs to be done?"i]
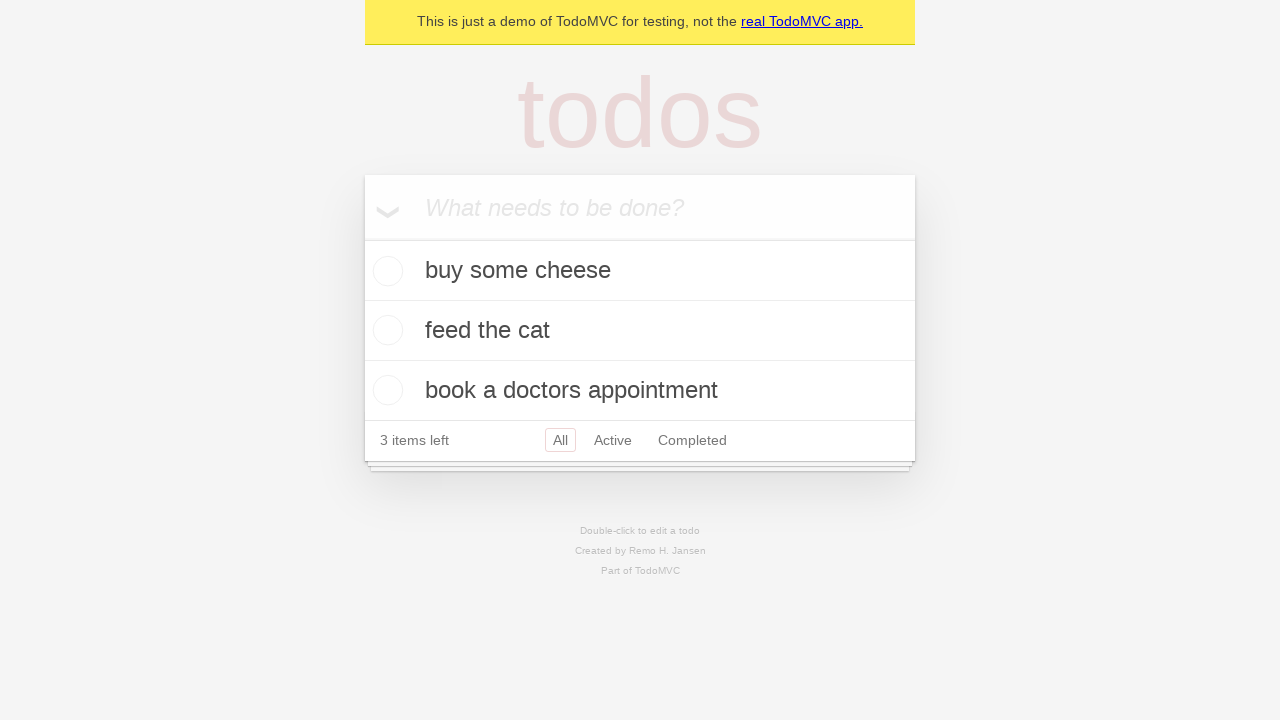

Checked the first todo item as completed at (385, 271) on .todo-list li .toggle >> nth=0
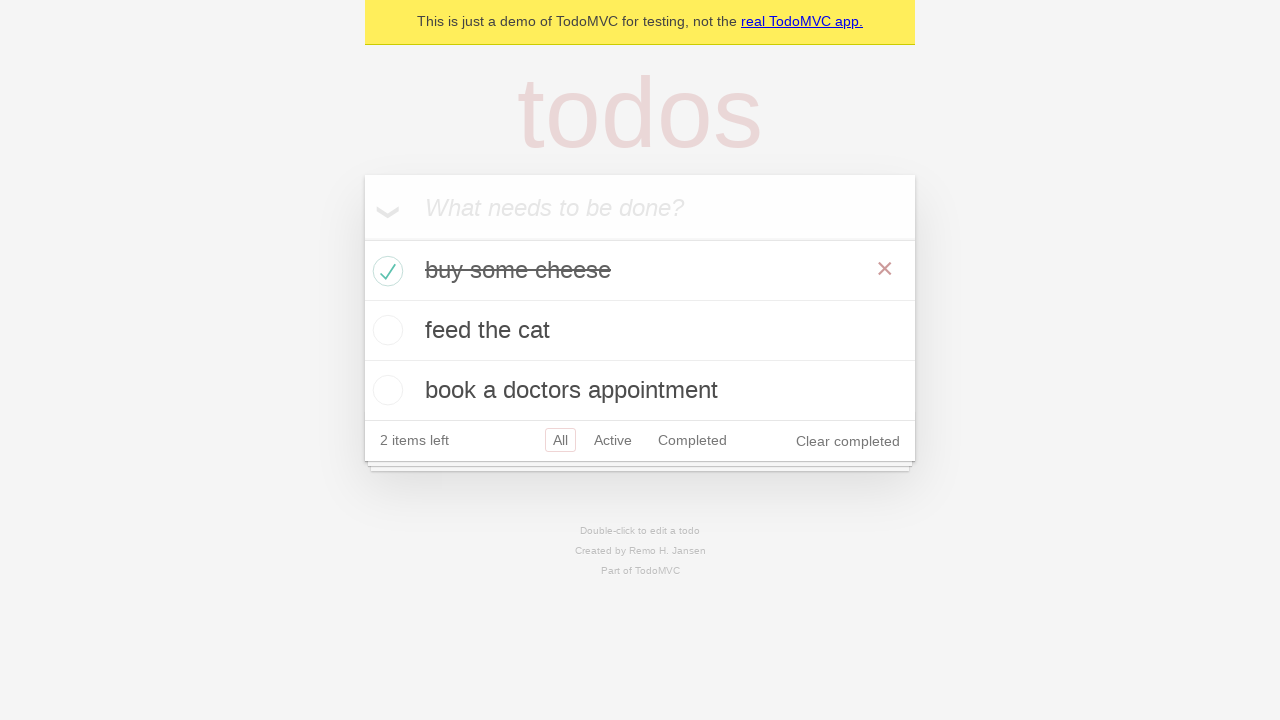

Clicked 'Clear completed' button to remove completed item at (848, 441) on internal:role=button[name="Clear completed"i]
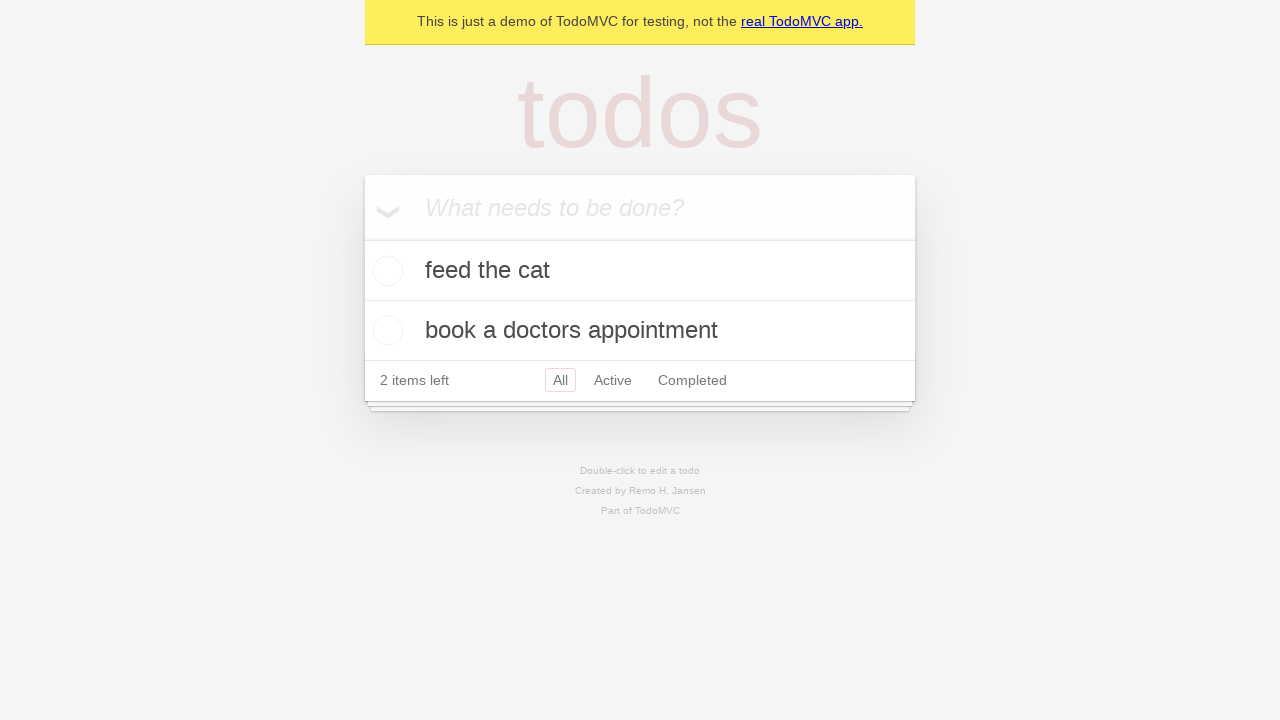

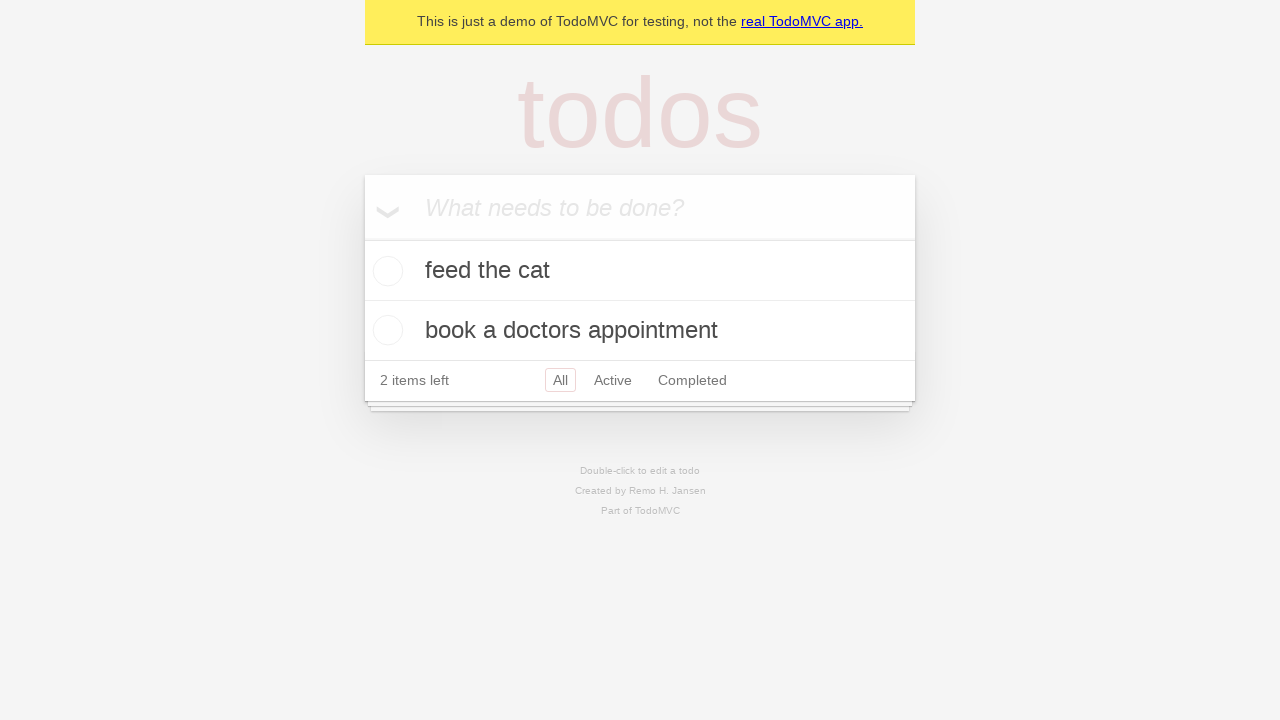